Tests login functionality on a demo site by filling username and password fields and submitting the form

Starting URL: https://the-internet.herokuapp.com/login

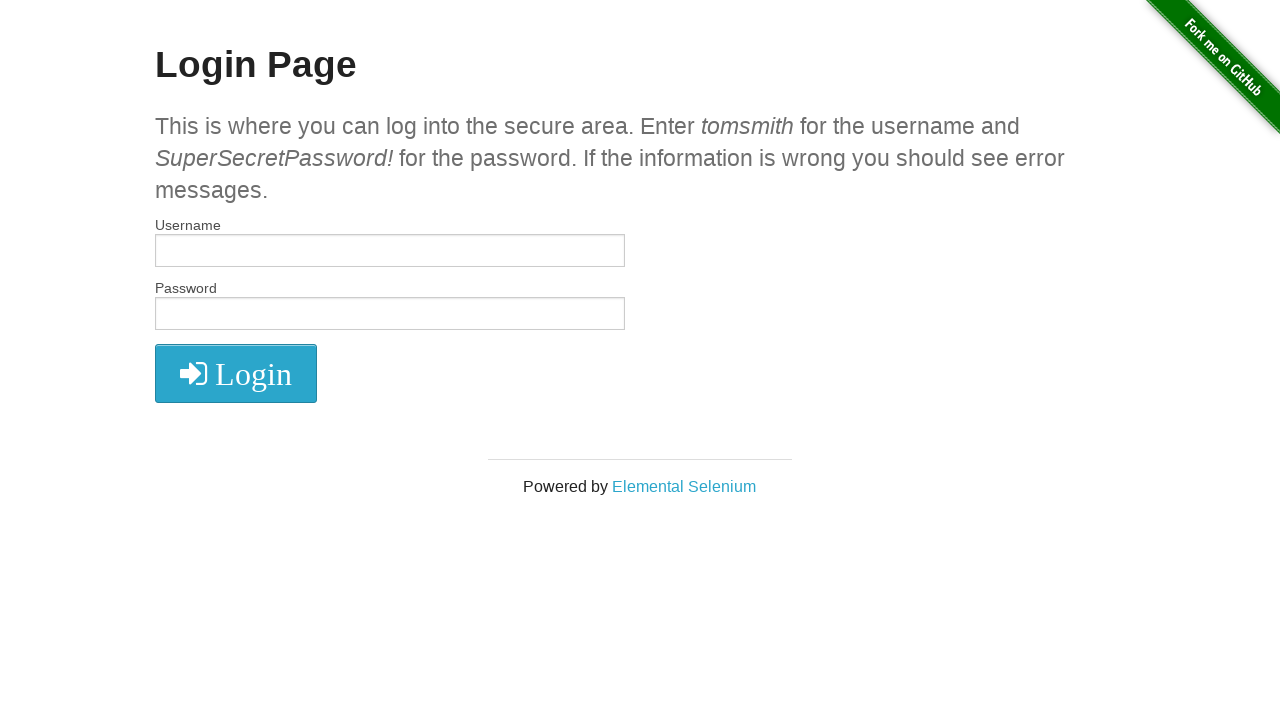

Filled username field with 'tomsmith' on #username
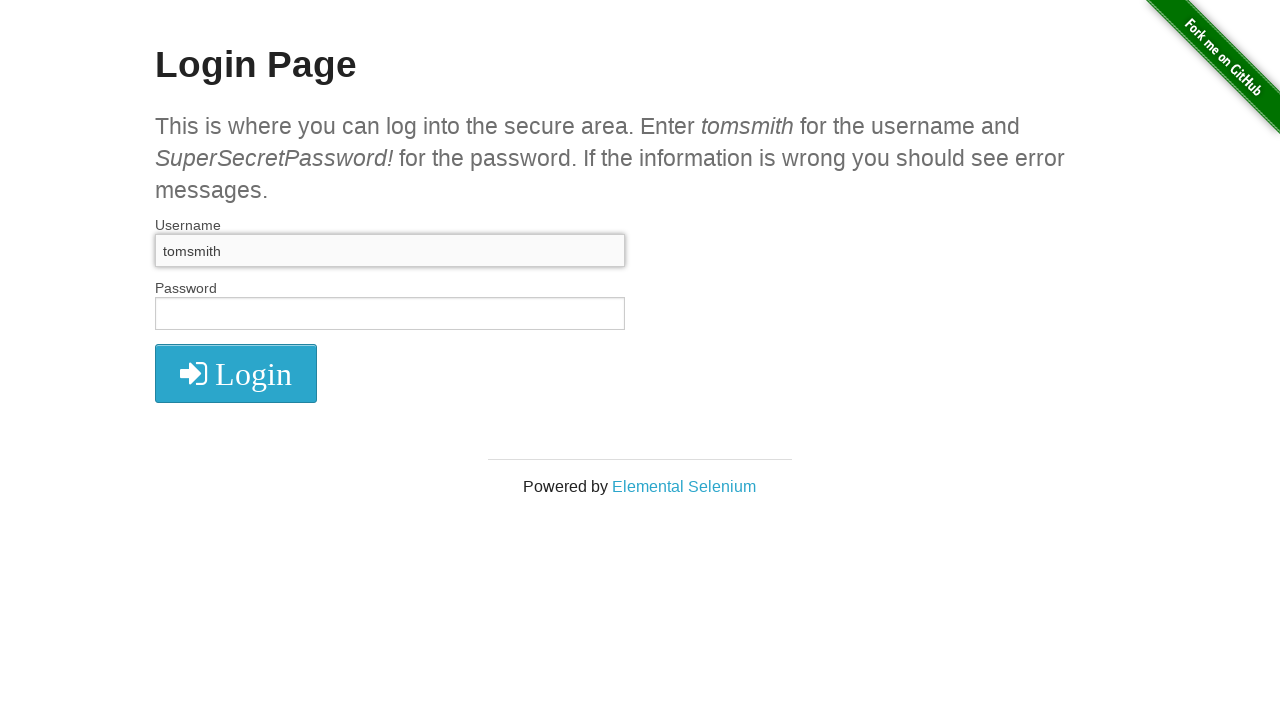

Filled password field with 'SuperSecretPassword!' on #password
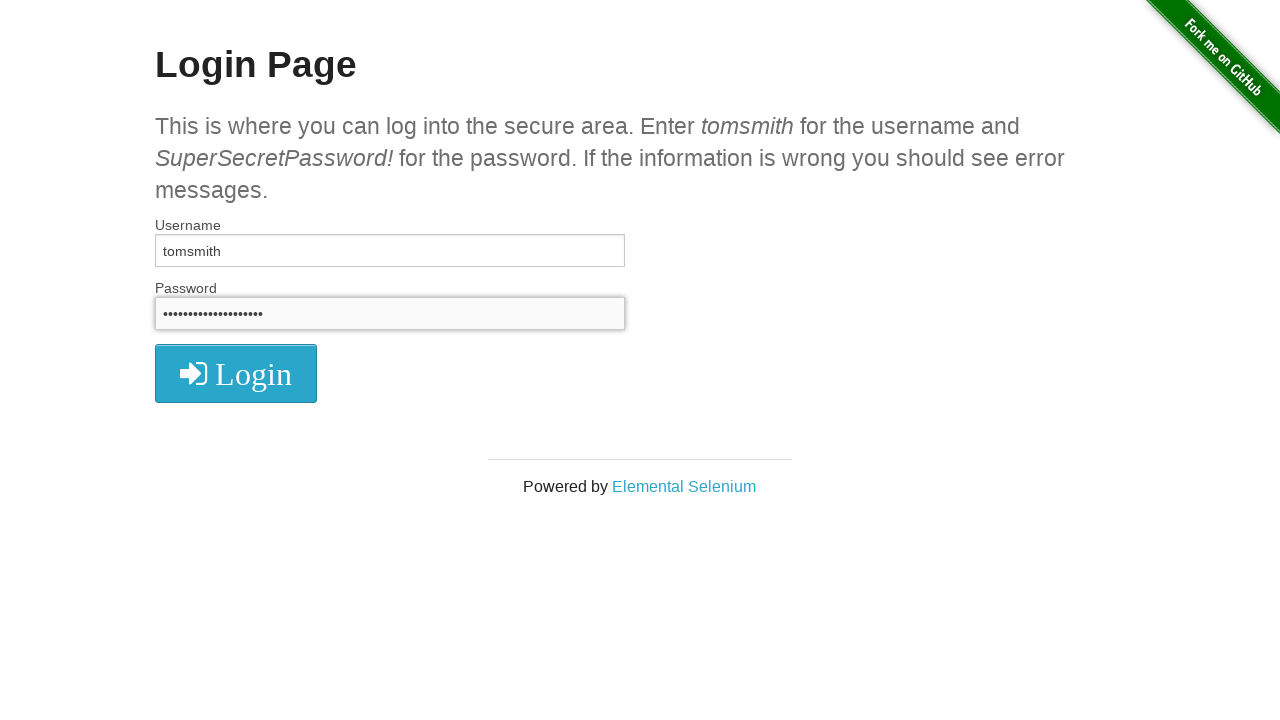

Clicked login button to submit form at (236, 373) on button.radius
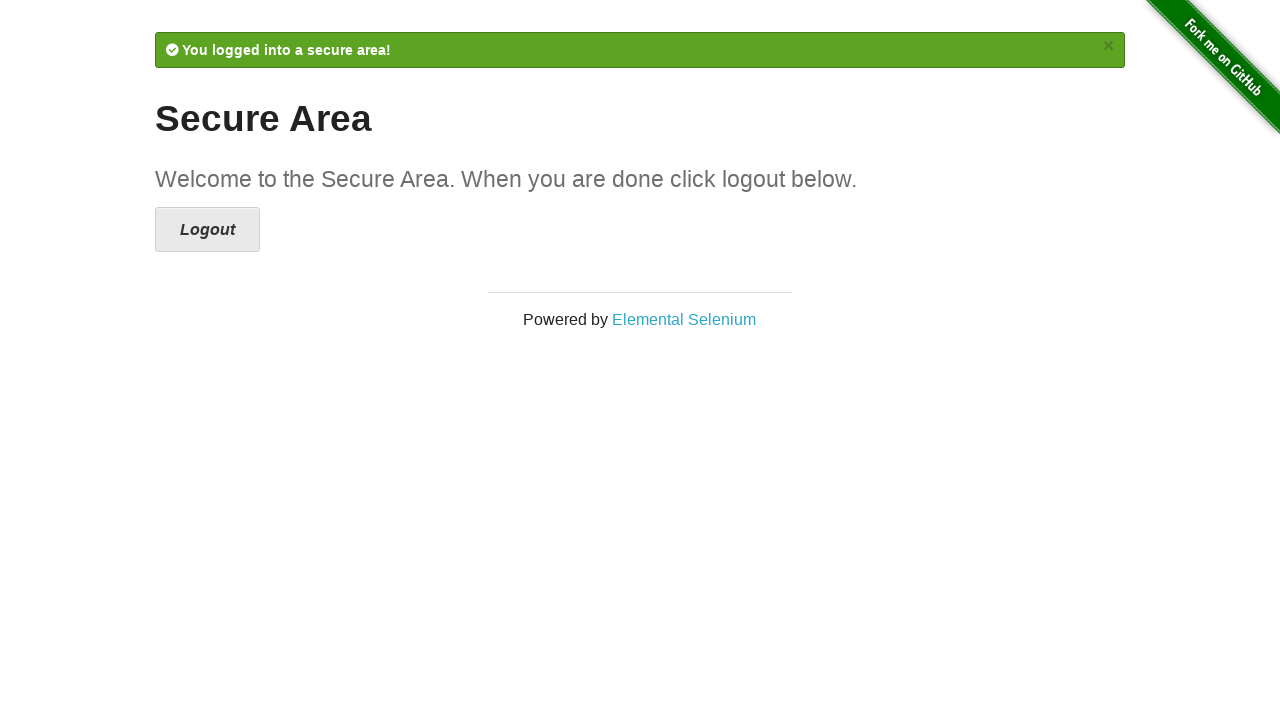

Waited for page navigation to complete (networkidle)
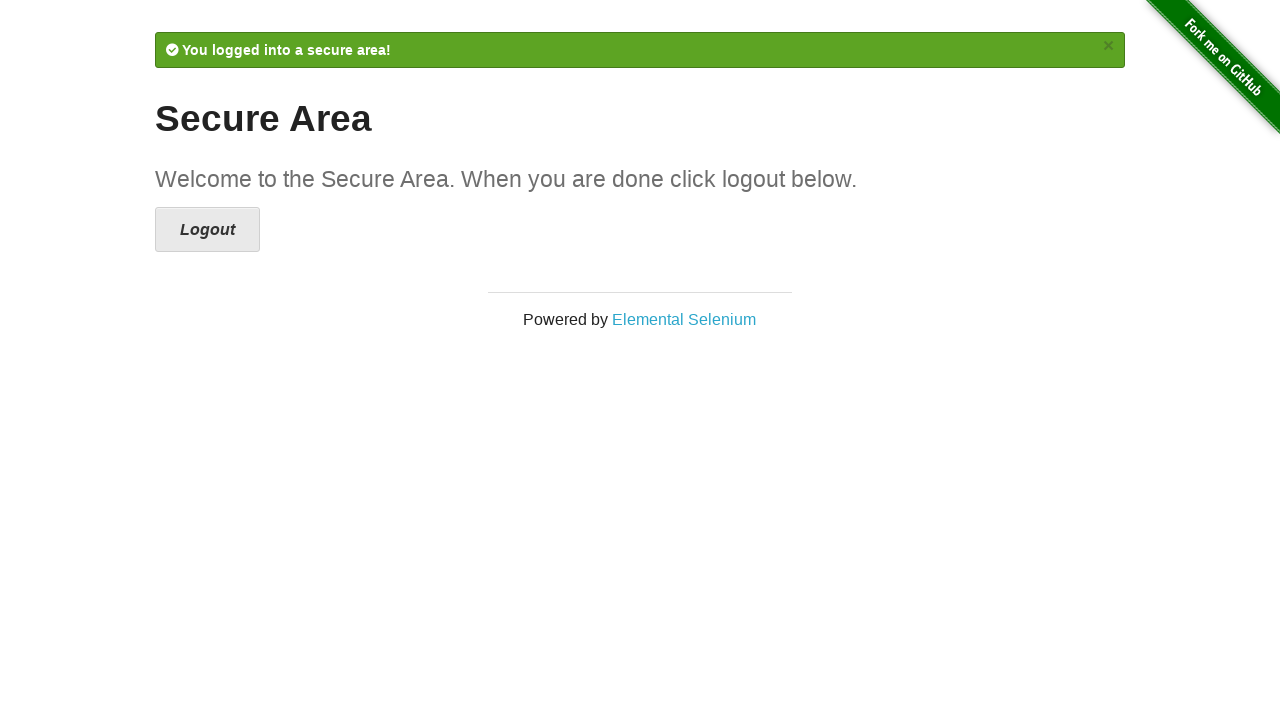

Verified successful login by confirming 'Secure Area' text is present
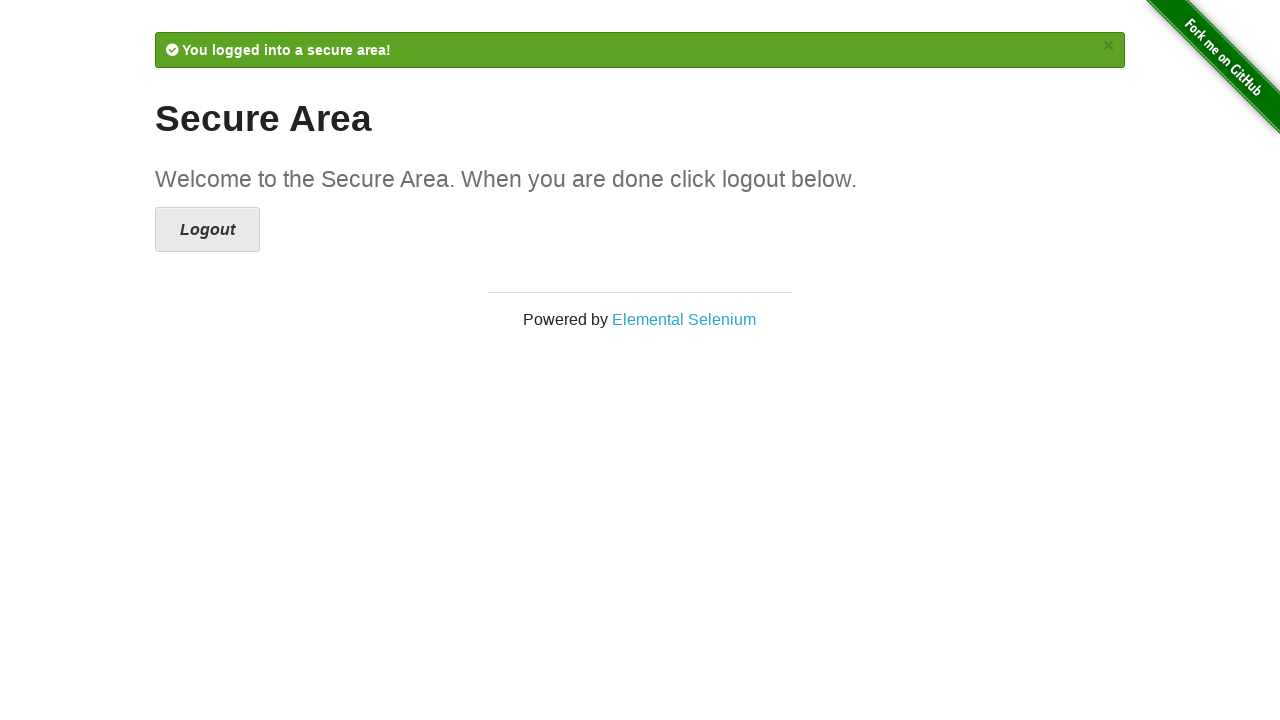

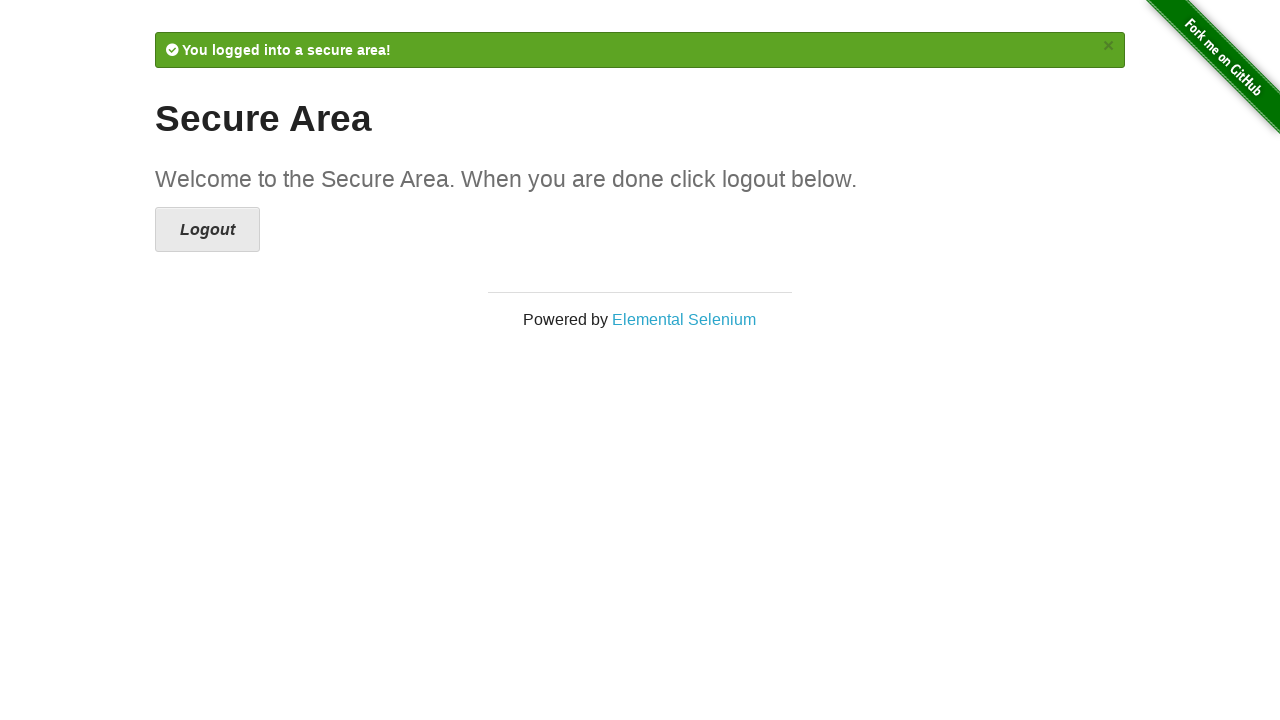